Tests flight search functionality by selecting departure and destination cities from dropdowns and submitting the search form

Starting URL: https://blazedemo.com/

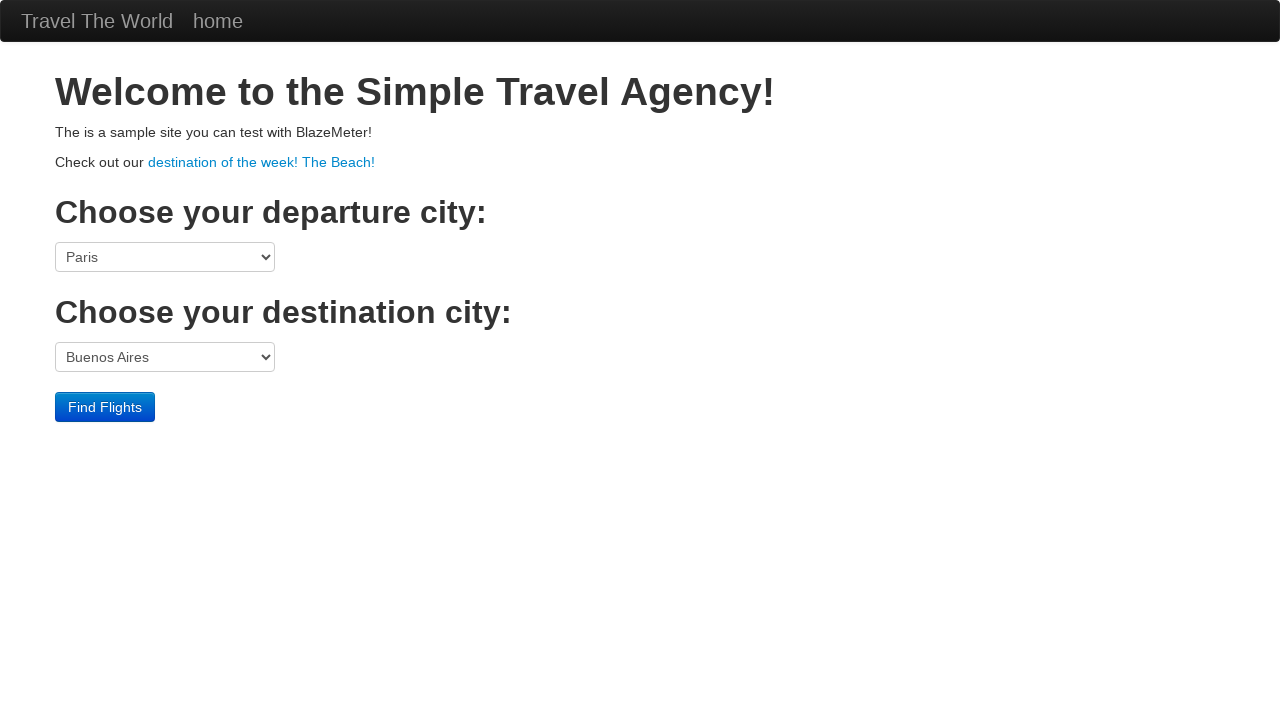

Selected Boston from departure city dropdown on select[name='fromPort']
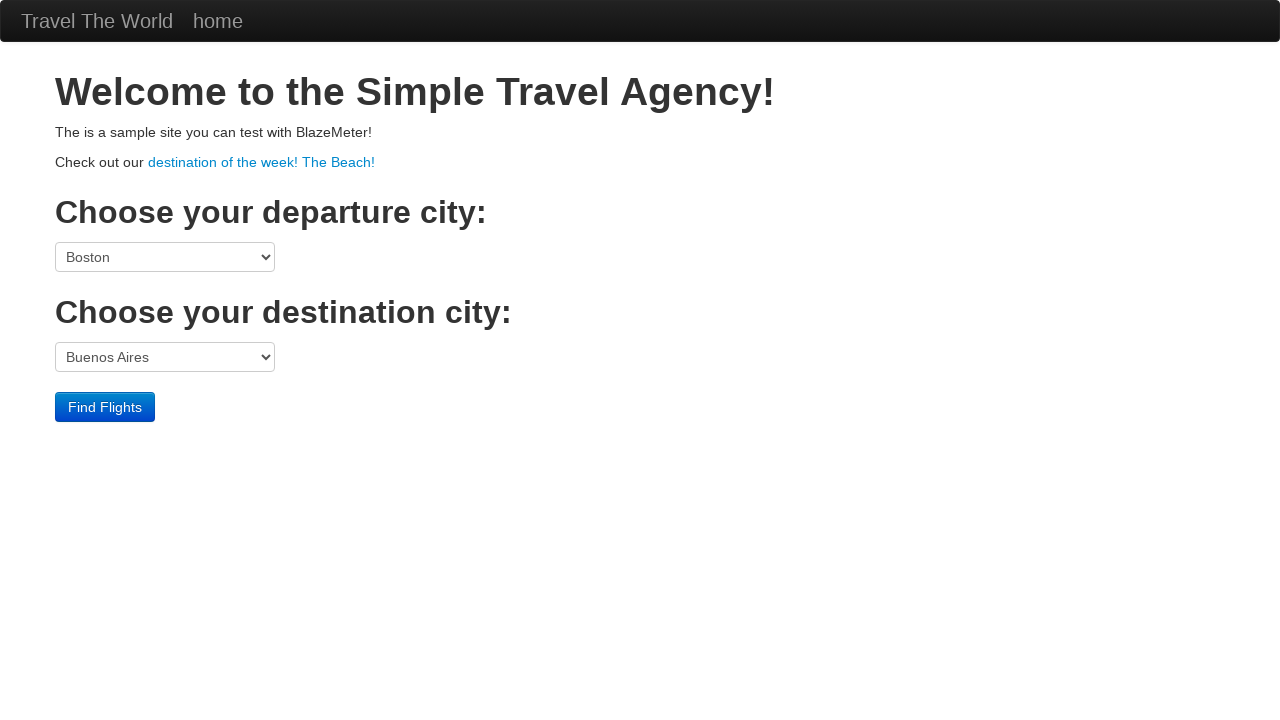

Selected Rome from destination city dropdown on select[name='toPort']
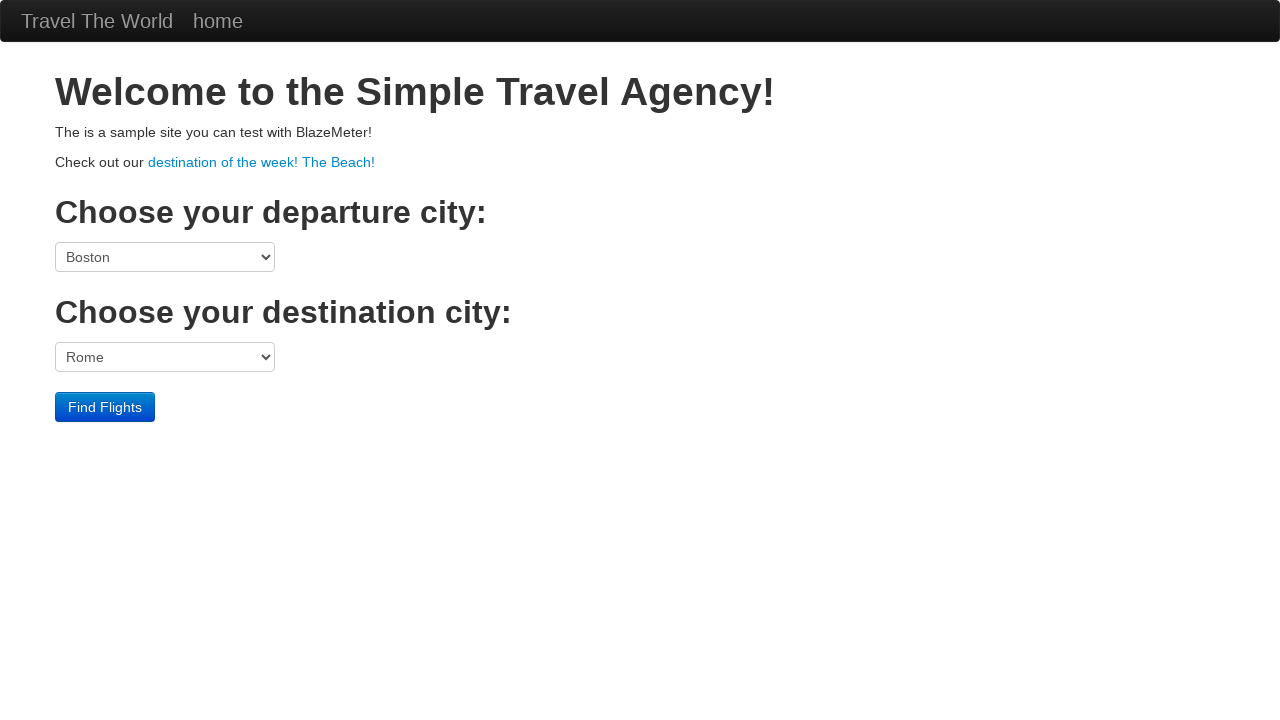

Clicked Find Flights button to search for flights at (105, 407) on input[type='submit']
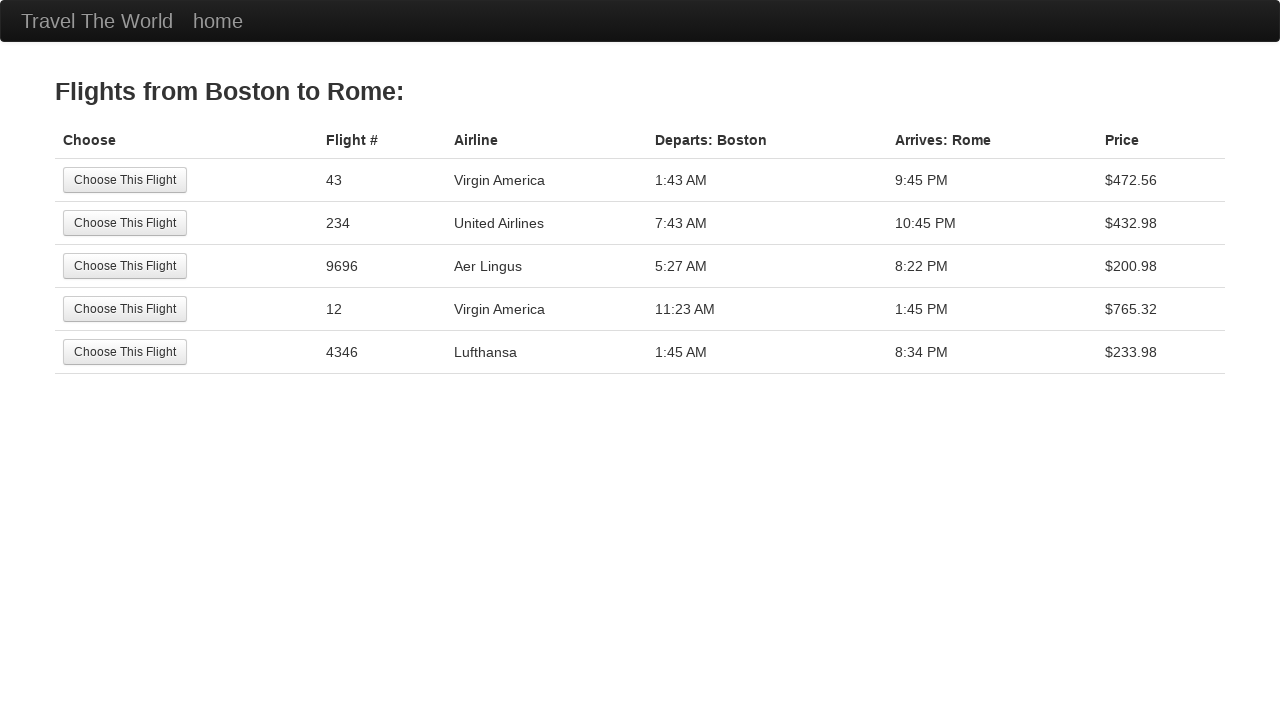

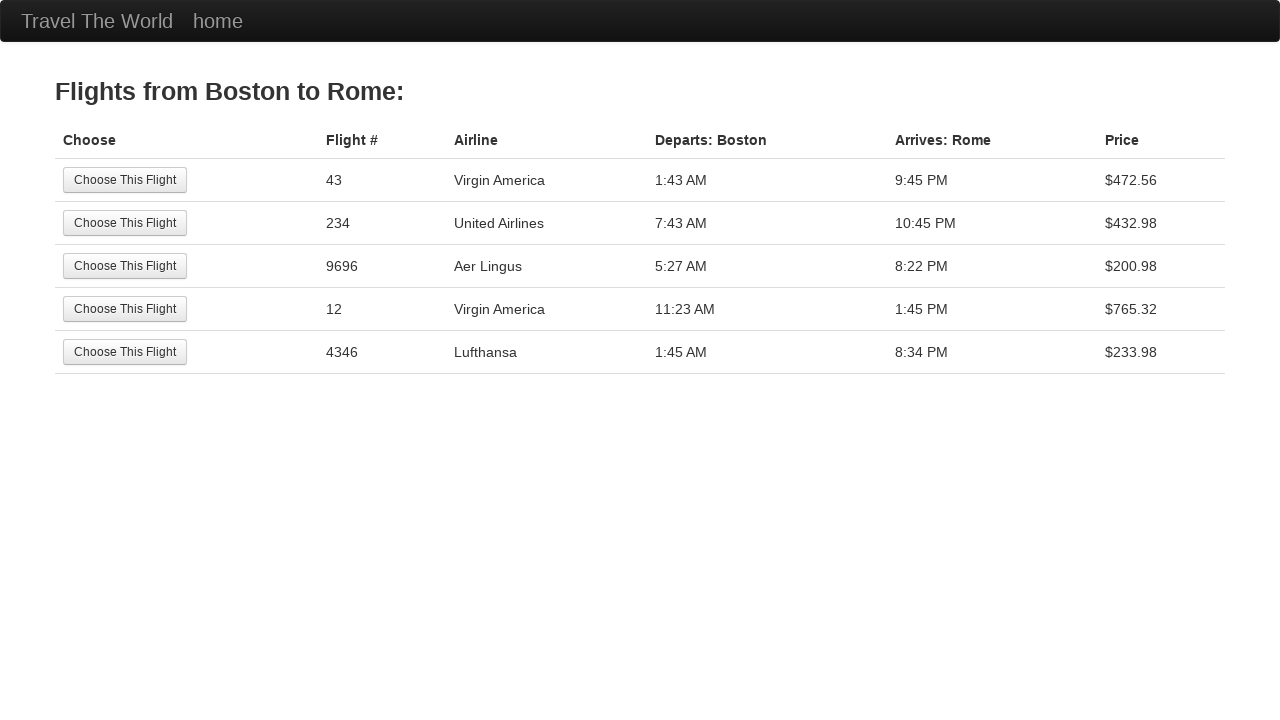